Tests page scrolling functionality on Flipkart website using JavaScript scroll methods in different directions

Starting URL: https://www.flipkart.com/

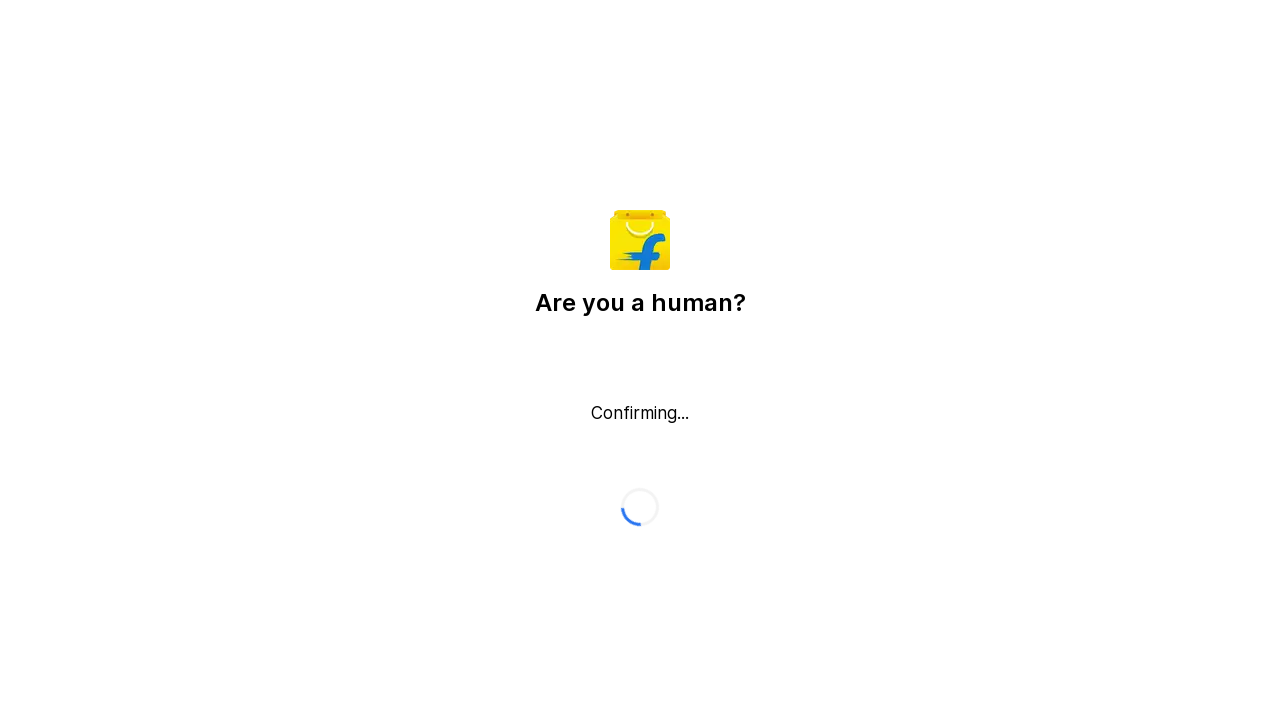

Scrolled down by 500 pixels using window.scrollBy()
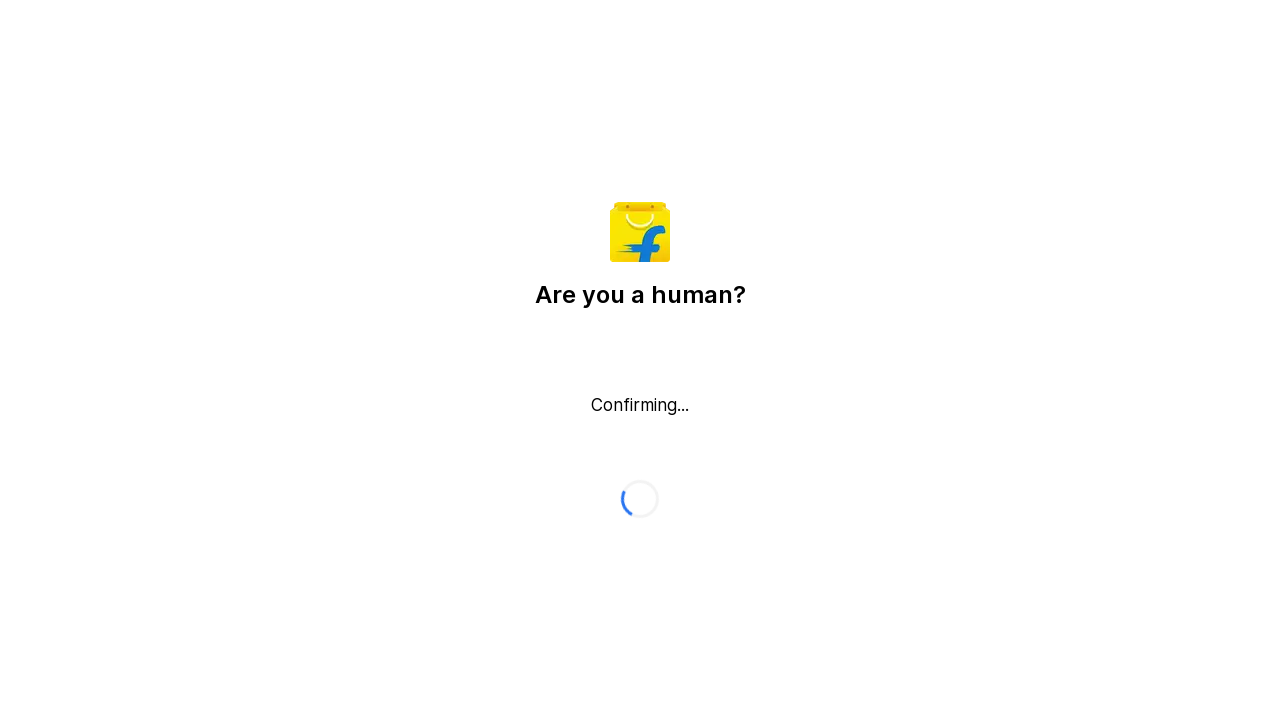

Scrolled up by 200 pixels using window.scrollBy()
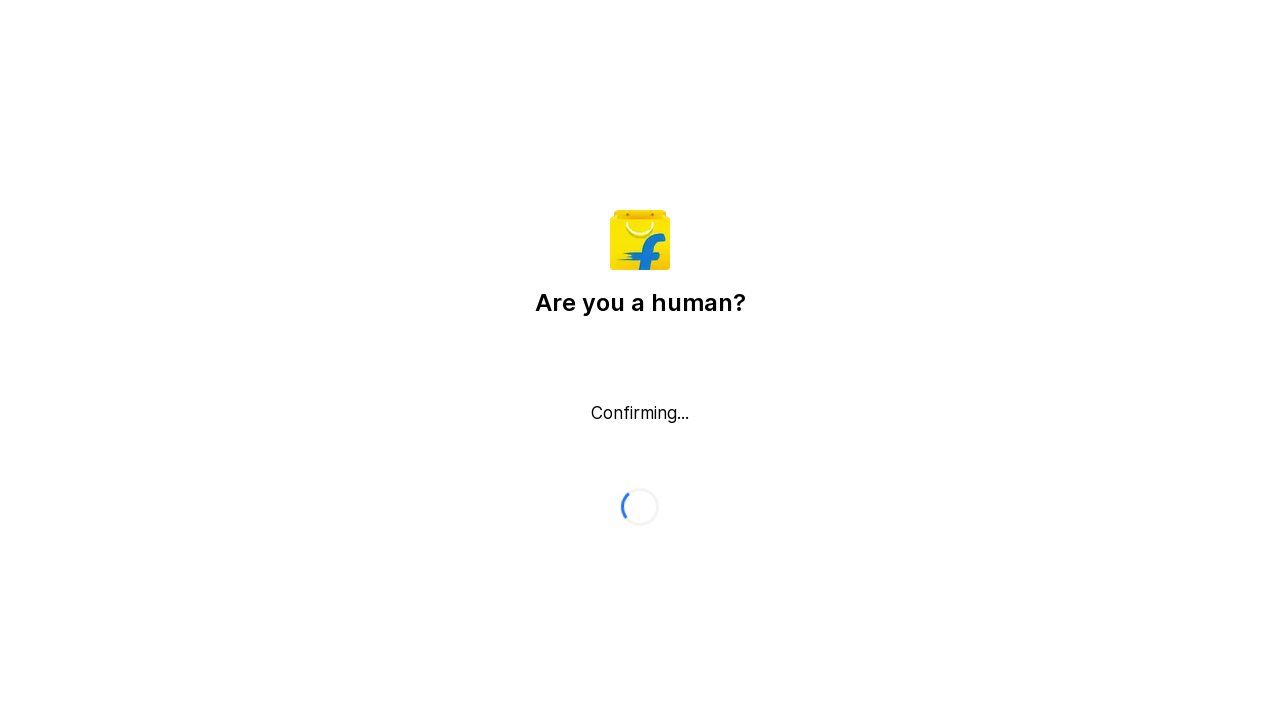

Waited 2 seconds for scroll animation to complete
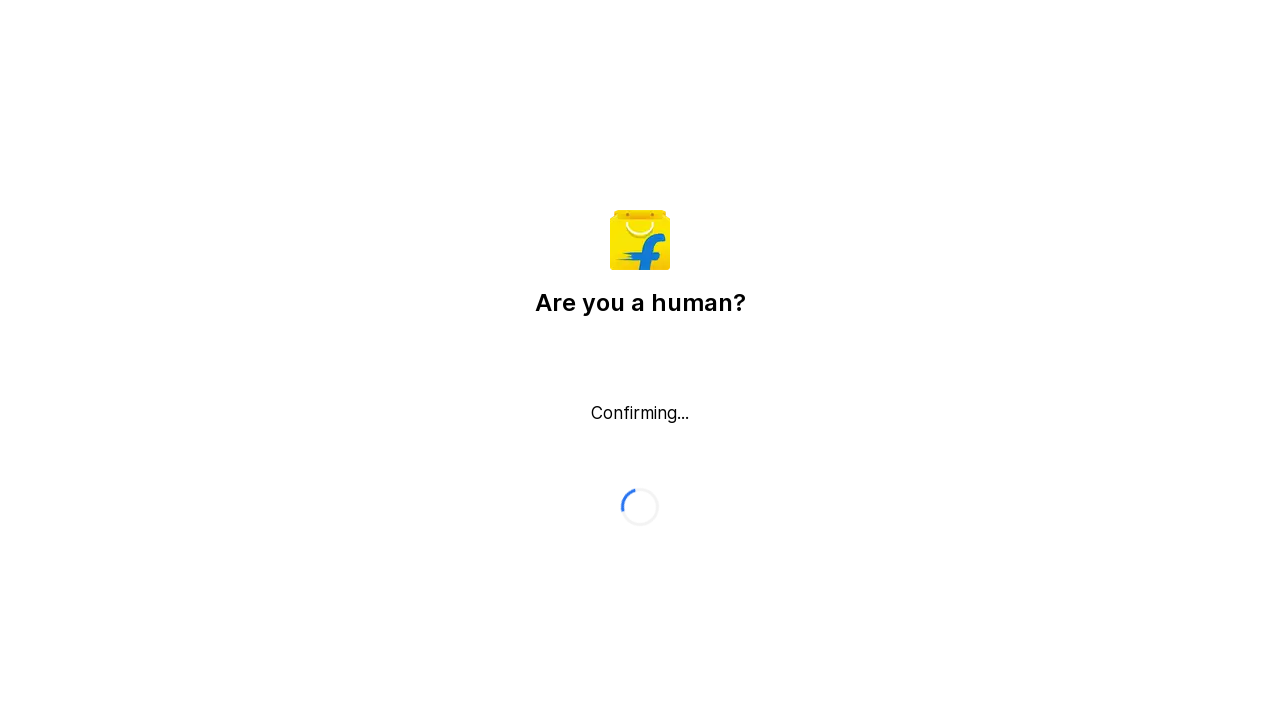

Scrolled right by 100 pixels using window.scrollBy()
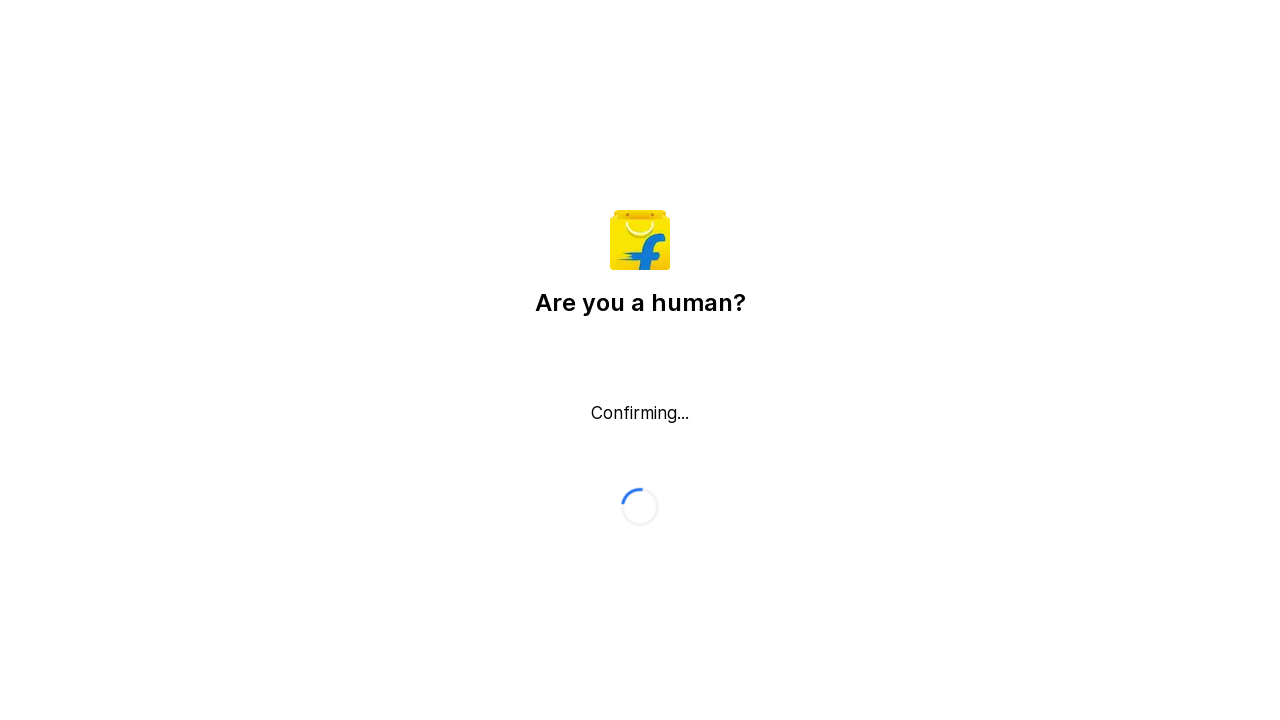

Scrolled left by 100 pixels using window.scrollBy()
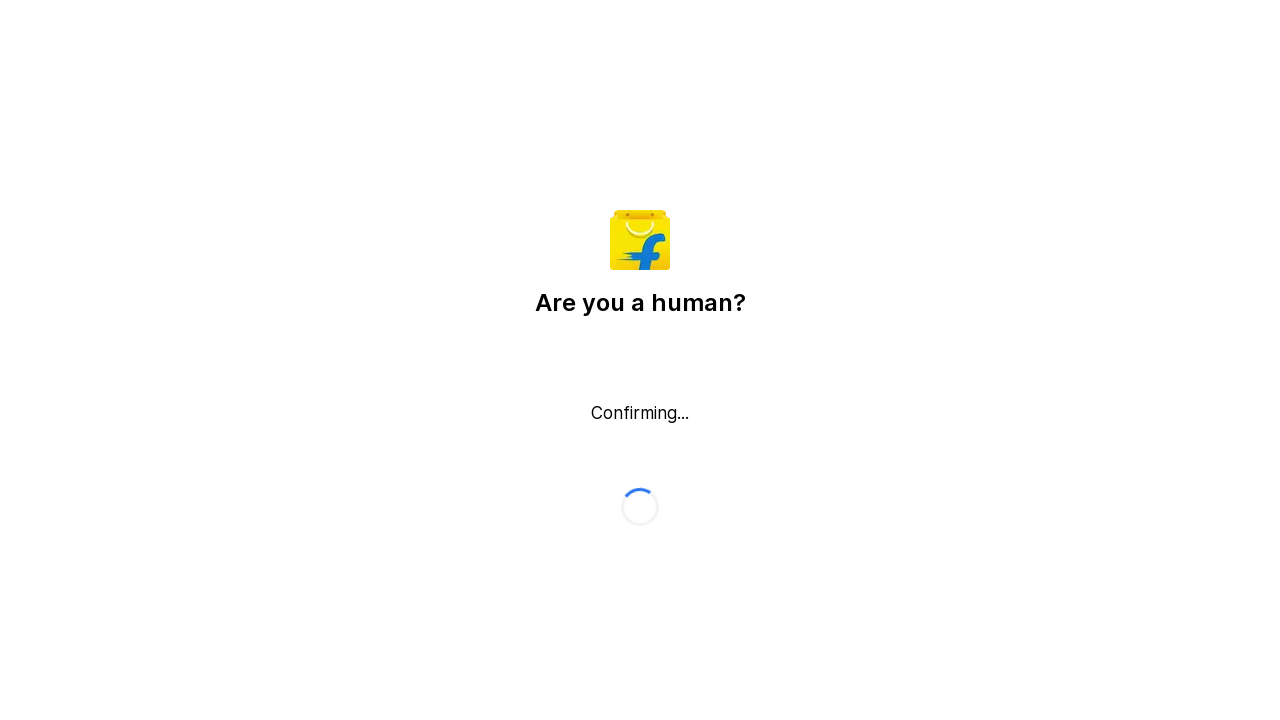

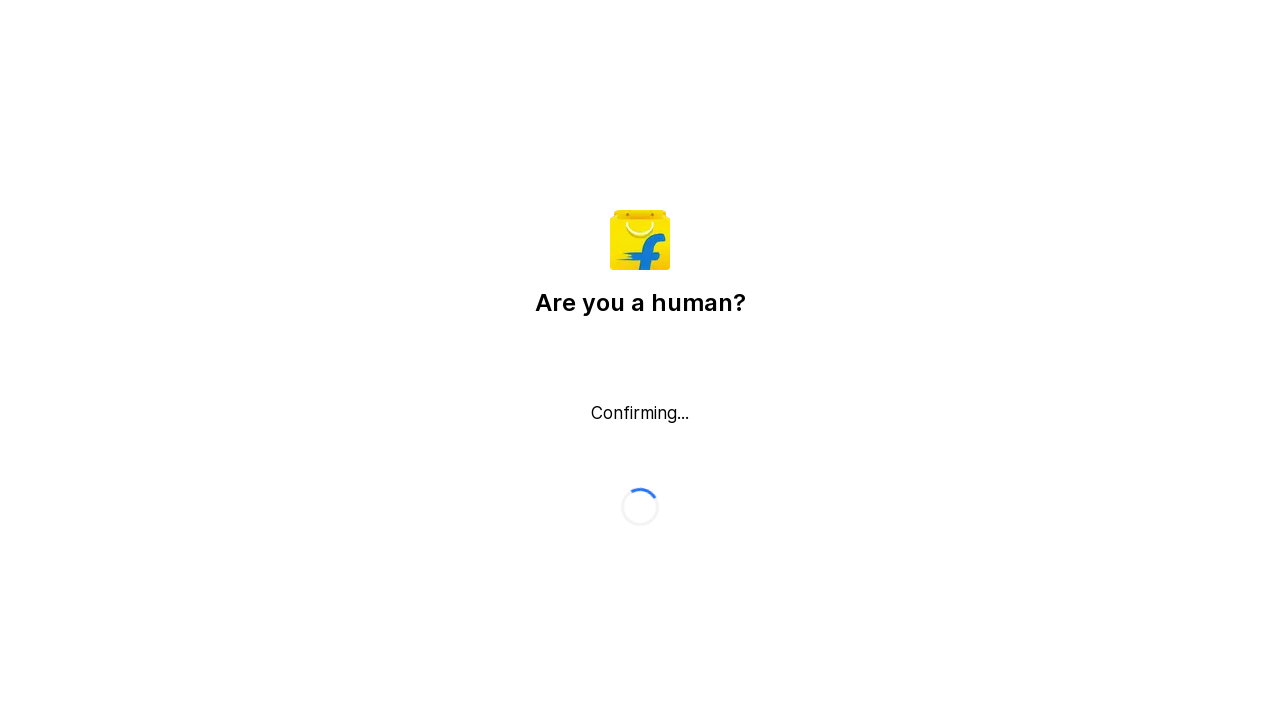